Clicks the "Get started" link on the Playwright documentation homepage and verifies navigation to Getting Started page

Starting URL: https://playwright.dev/

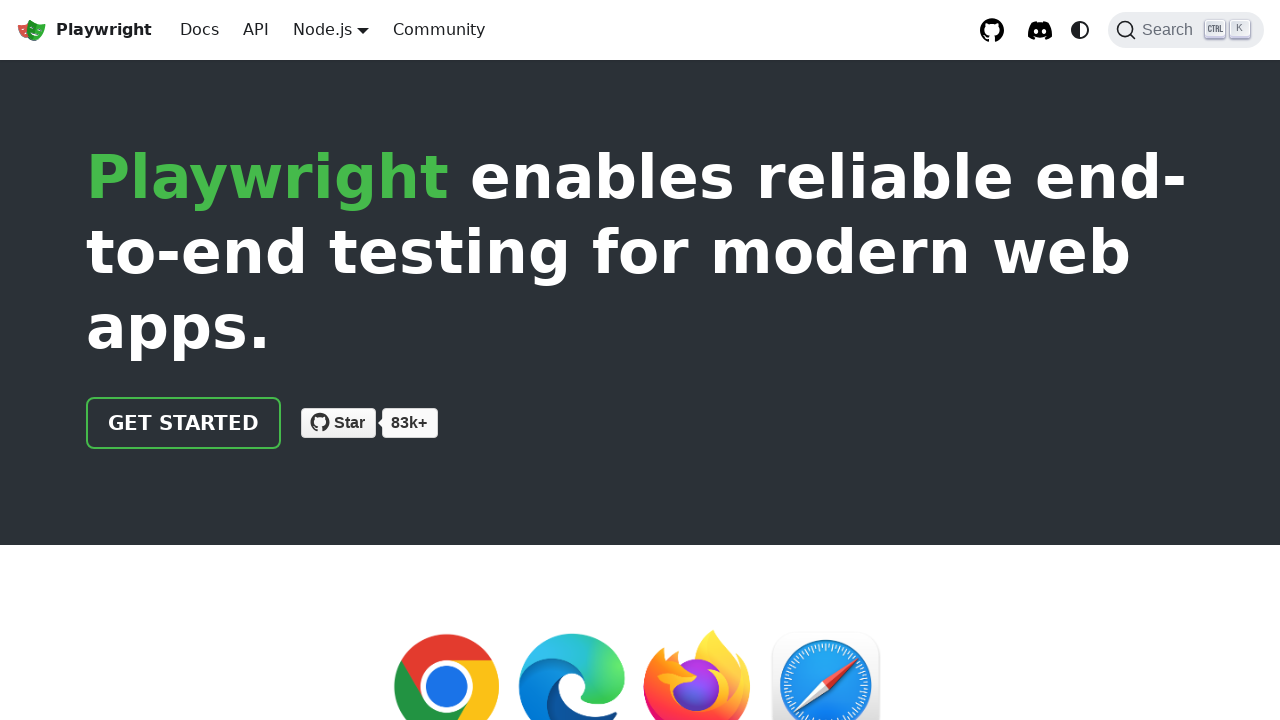

Clicked the 'Get started' link on Playwright documentation homepage at (184, 423) on text=Get started
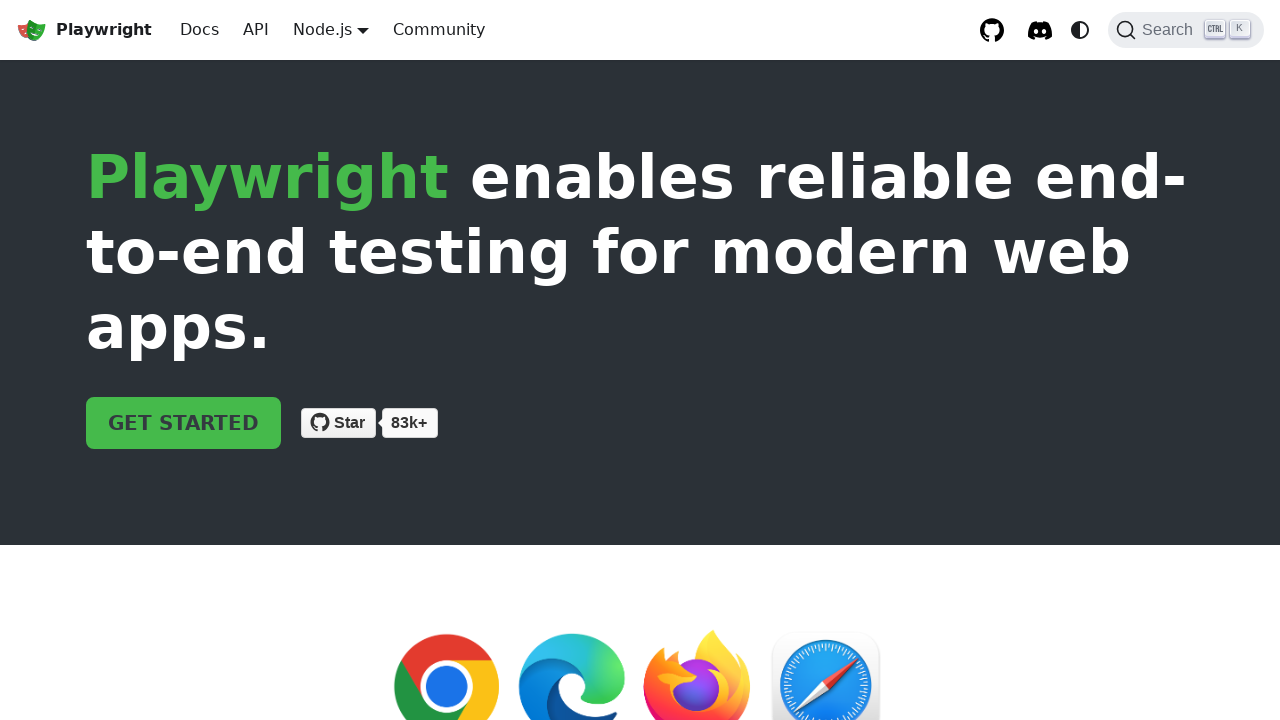

Waited for page to load and DOM to be ready
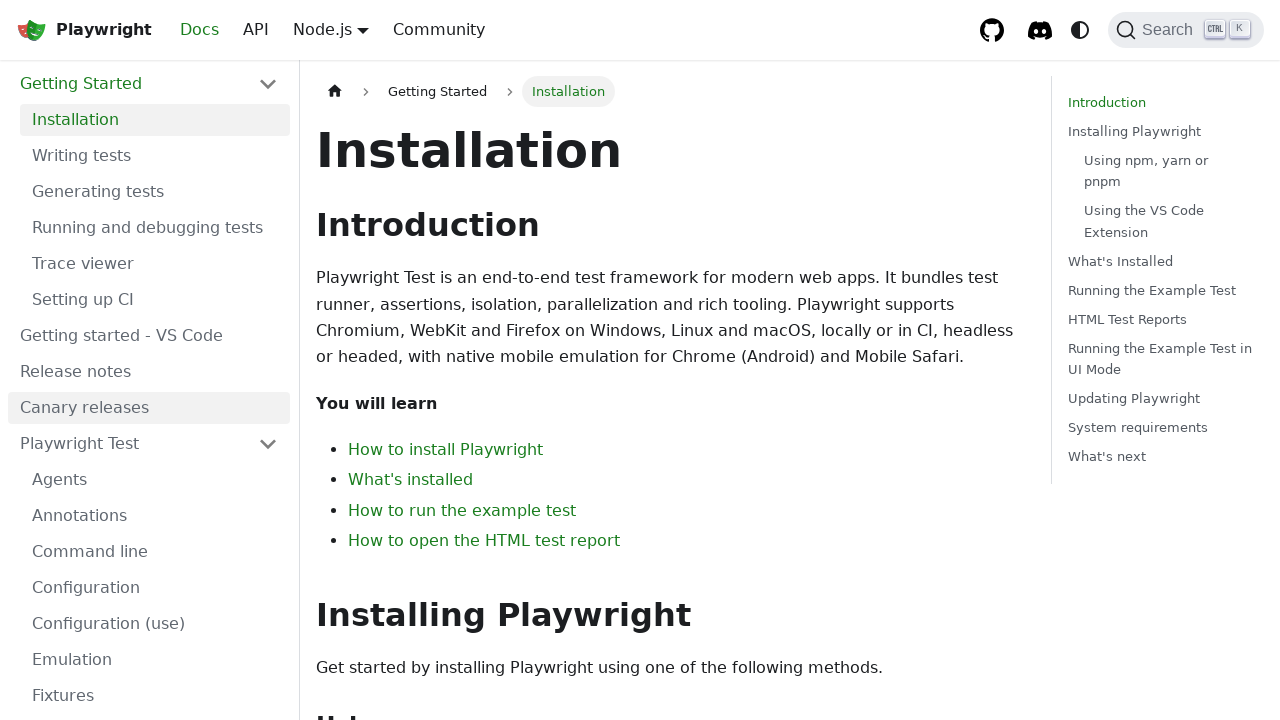

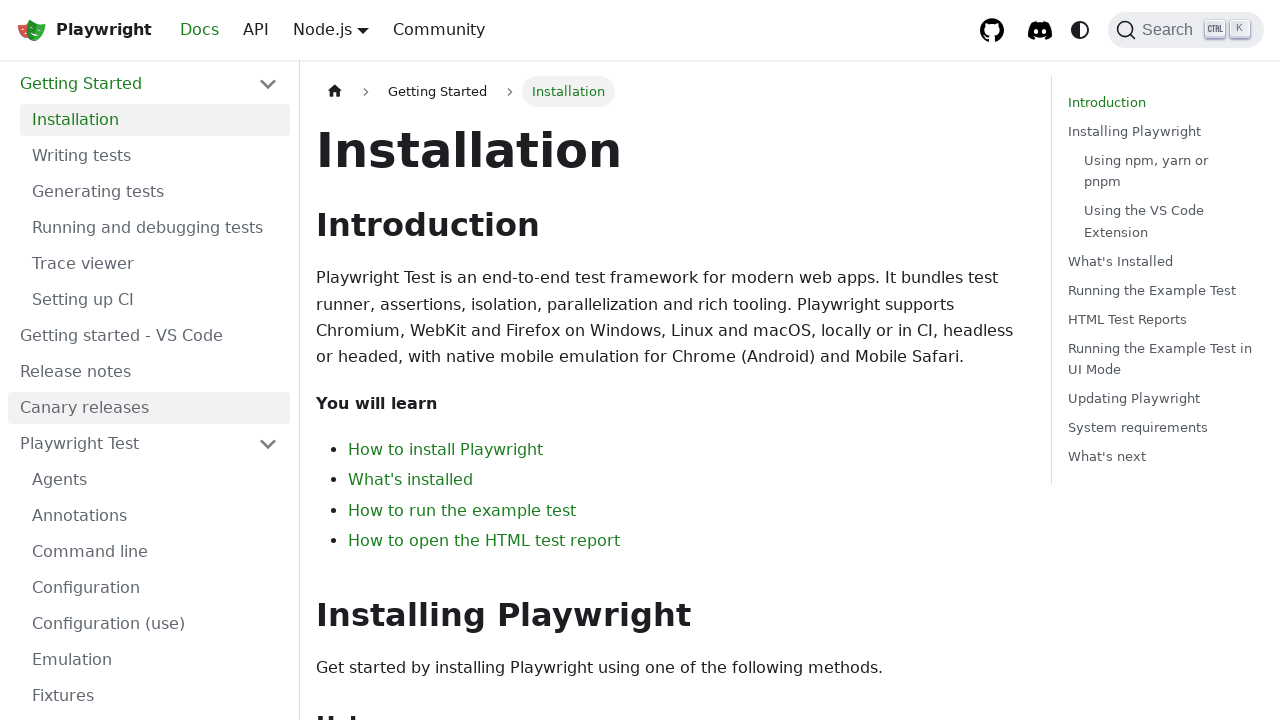